Tests browser navigation functionality by clicking an element, then using back, forward, and refresh browser controls

Starting URL: https://demoqa.com/browser-windows

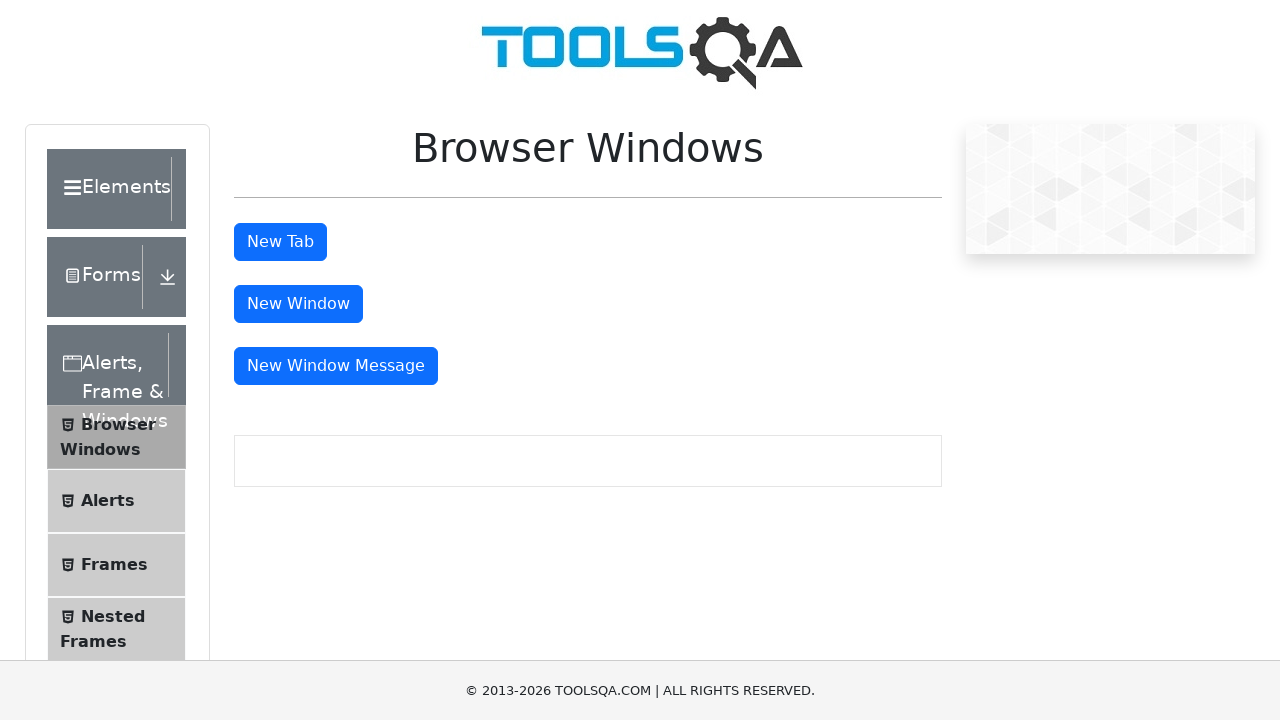

Clicked on Alerts link at (108, 501) on xpath=//span[text() = 'Alerts']
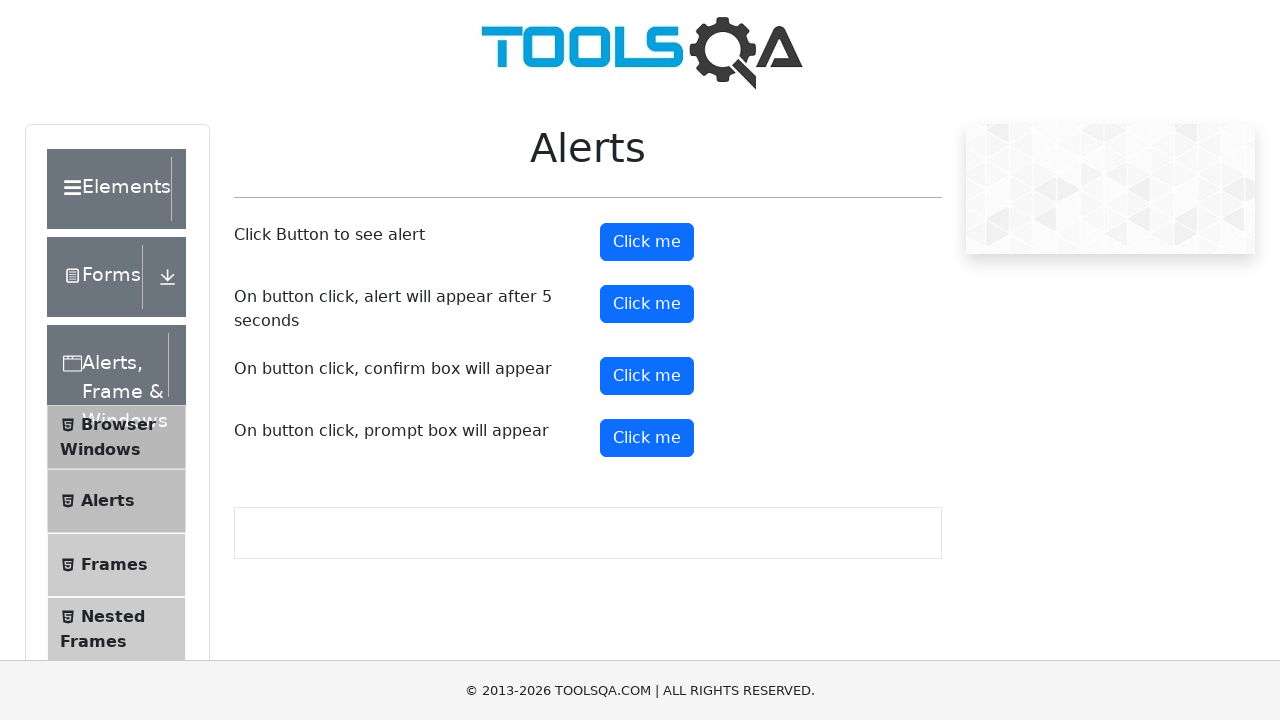

Waited for page to load after clicking Alerts
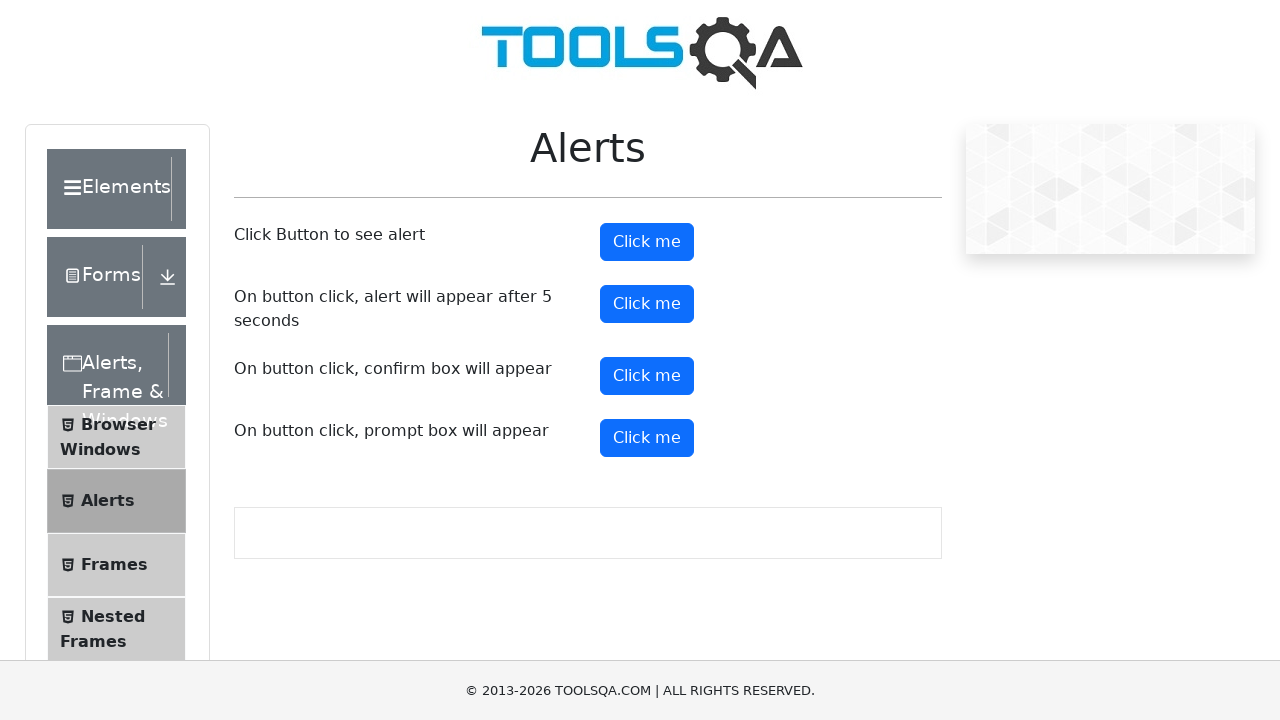

Navigated back to previous page using browser back button
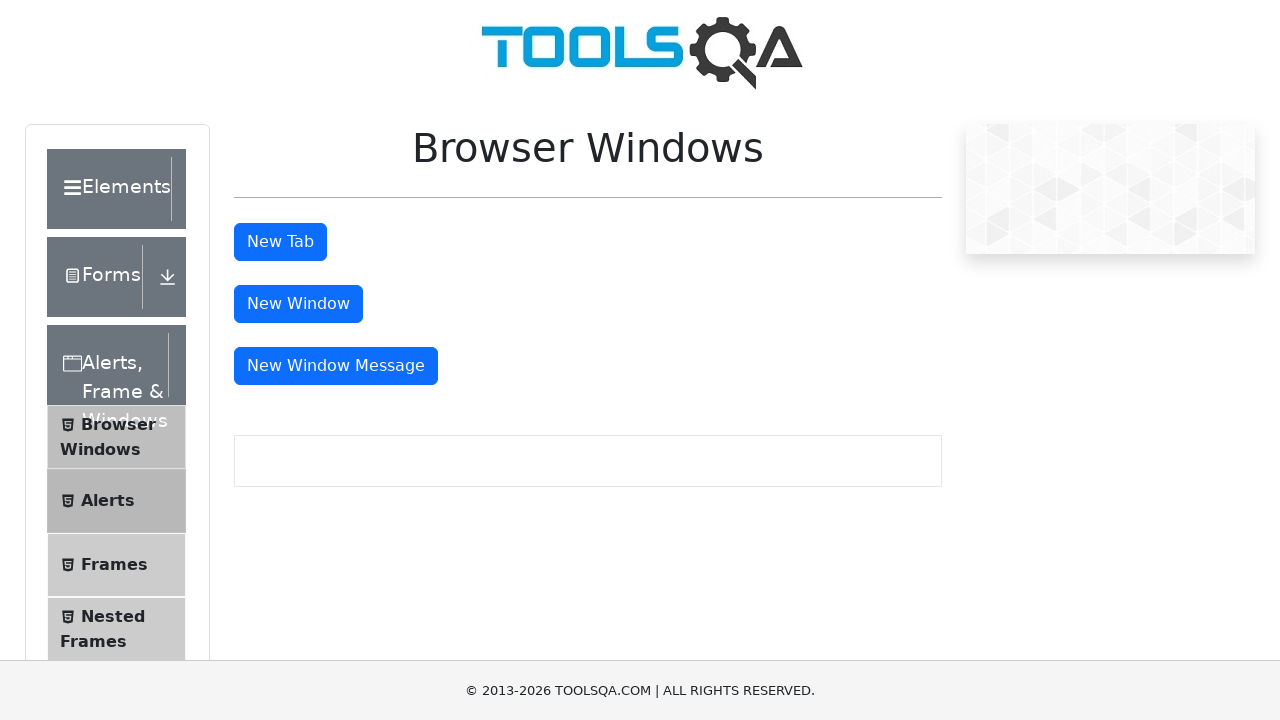

Waited for page to load after navigating back
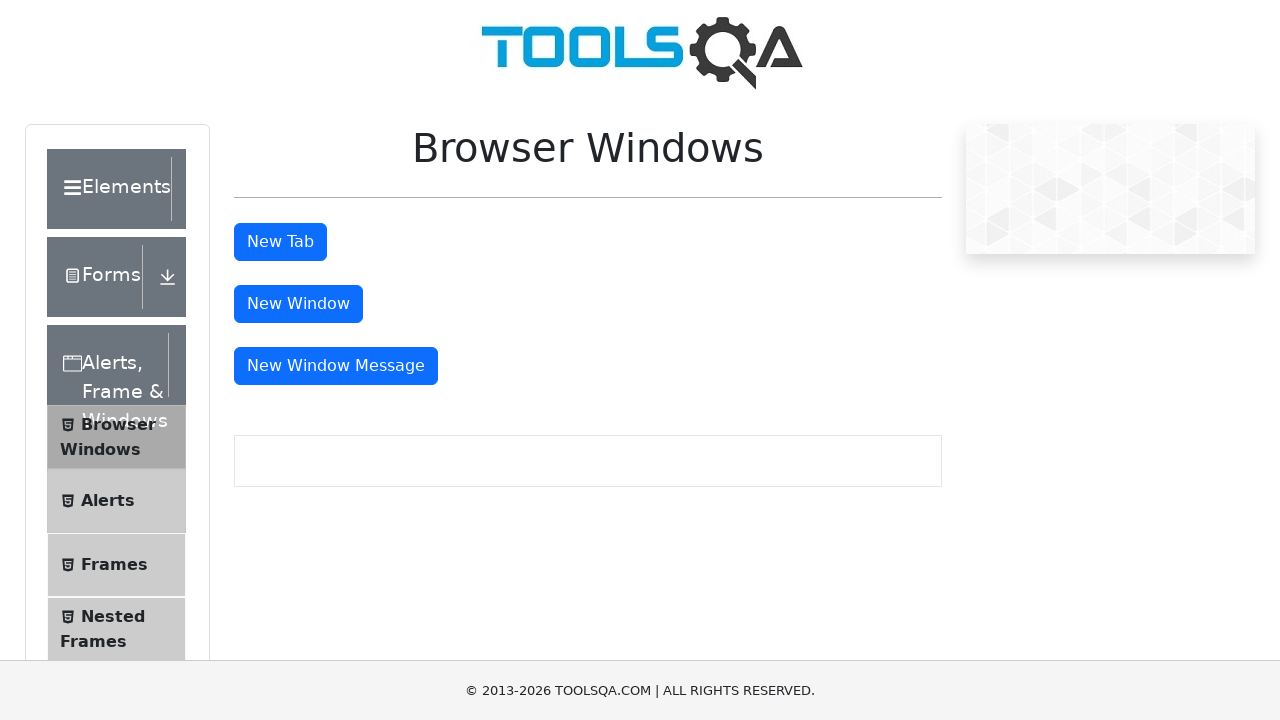

Navigated forward using browser forward button
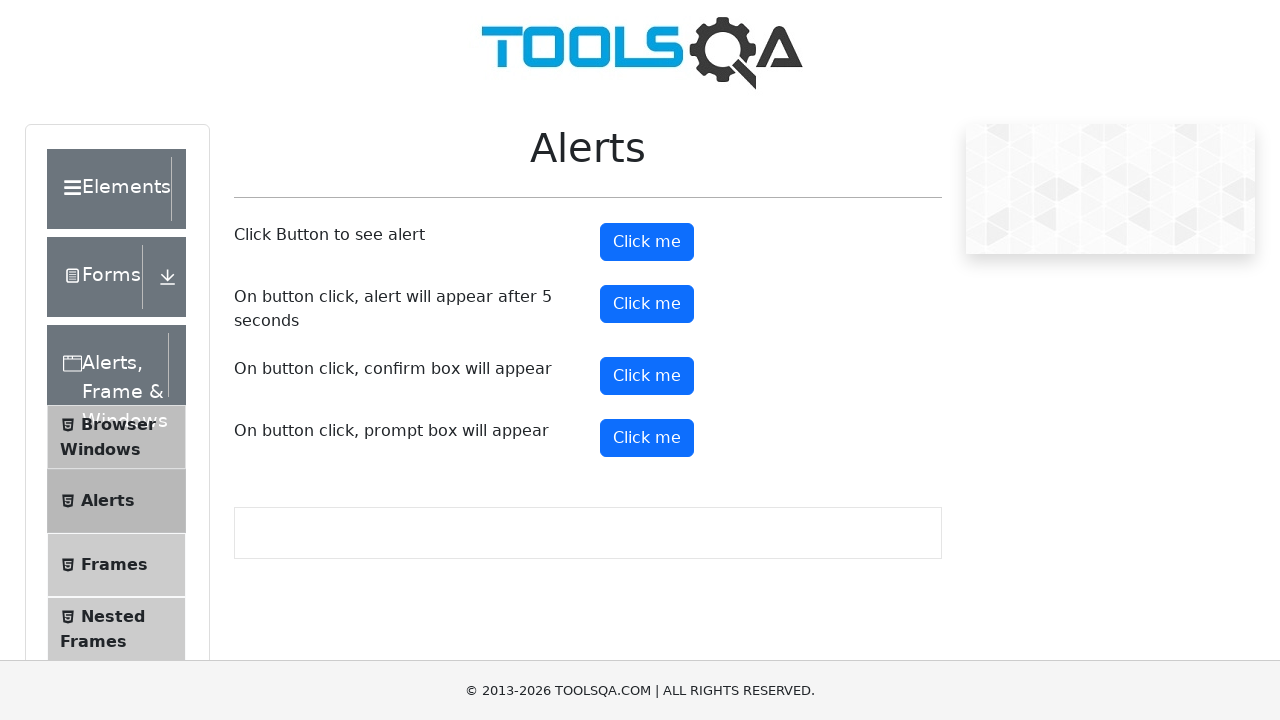

Waited for page to load after navigating forward
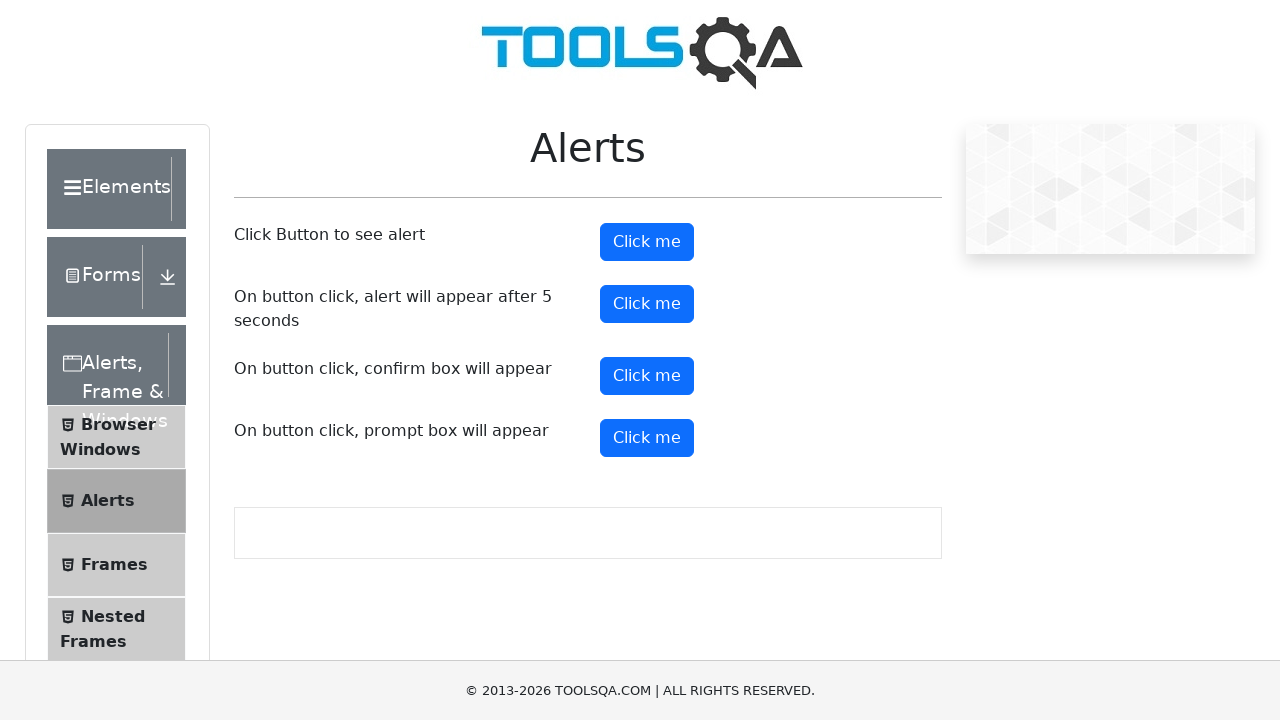

Refreshed the page
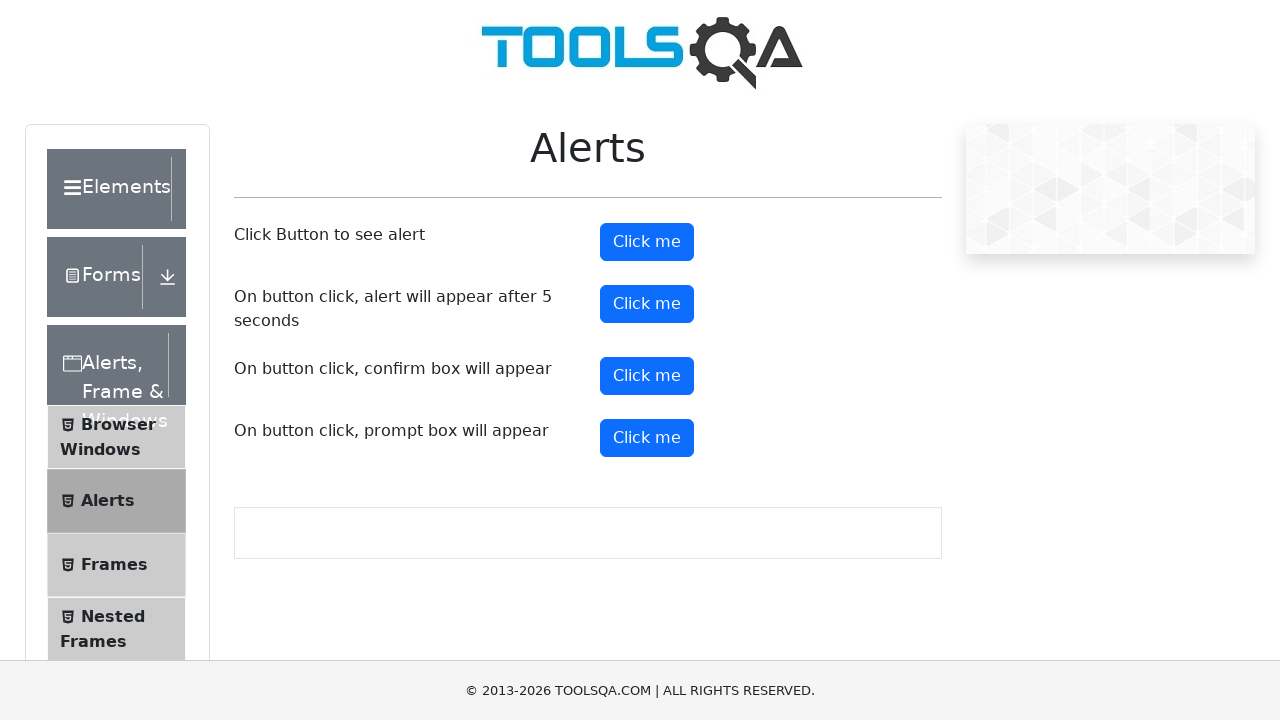

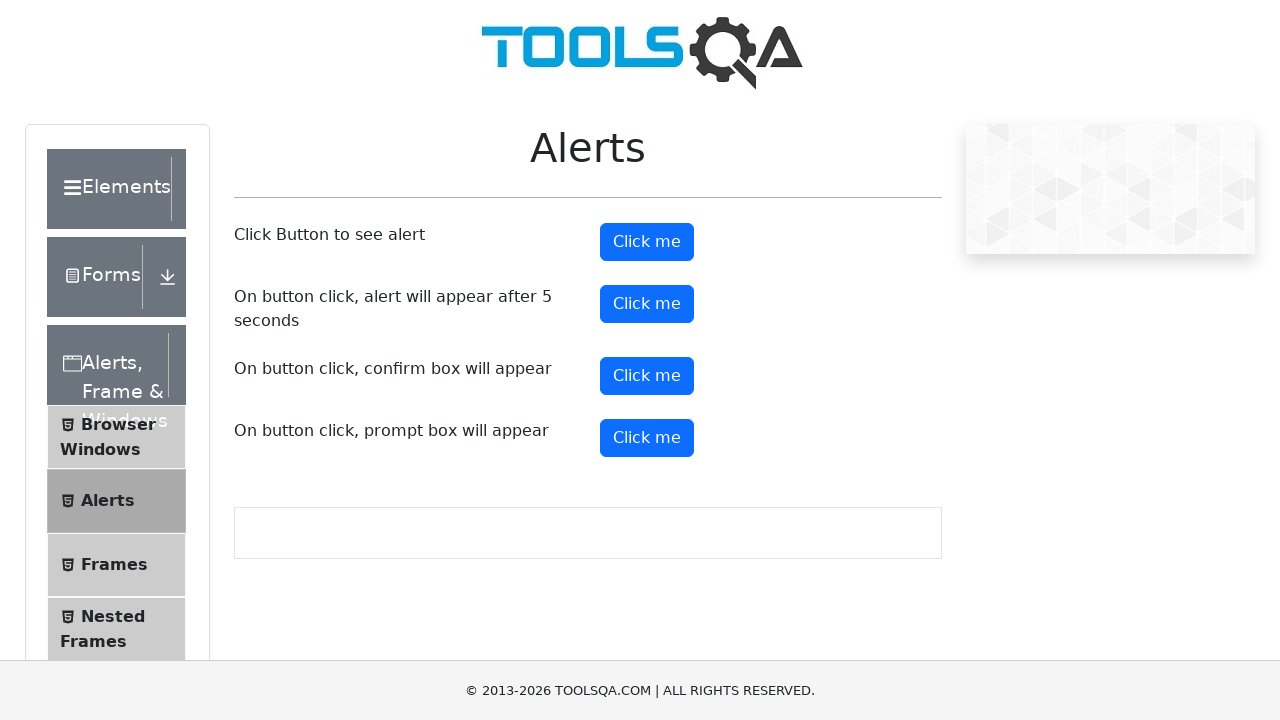